Tests radio button functionality by clicking through different priority options (low, normal, high) on a form

Starting URL: https://automationtesting.co.uk/dropdown.html

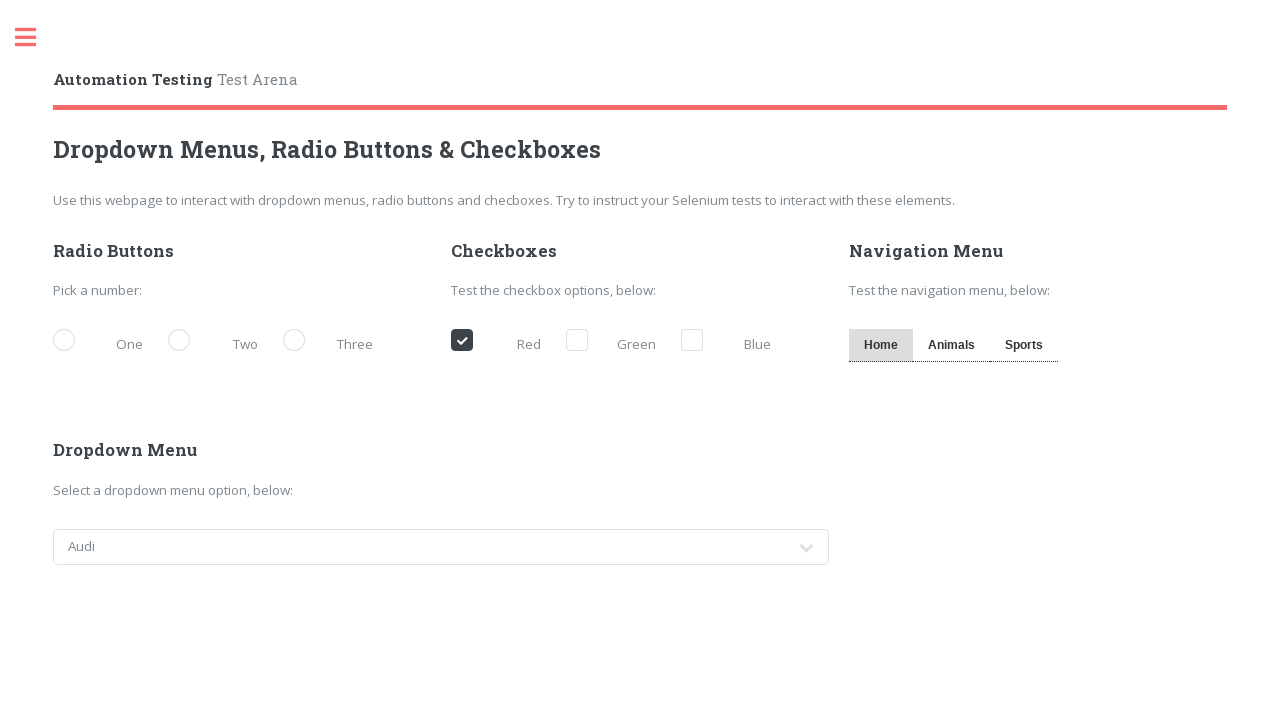

Clicked low priority radio button at (103, 342) on [for='demo-priority-low']
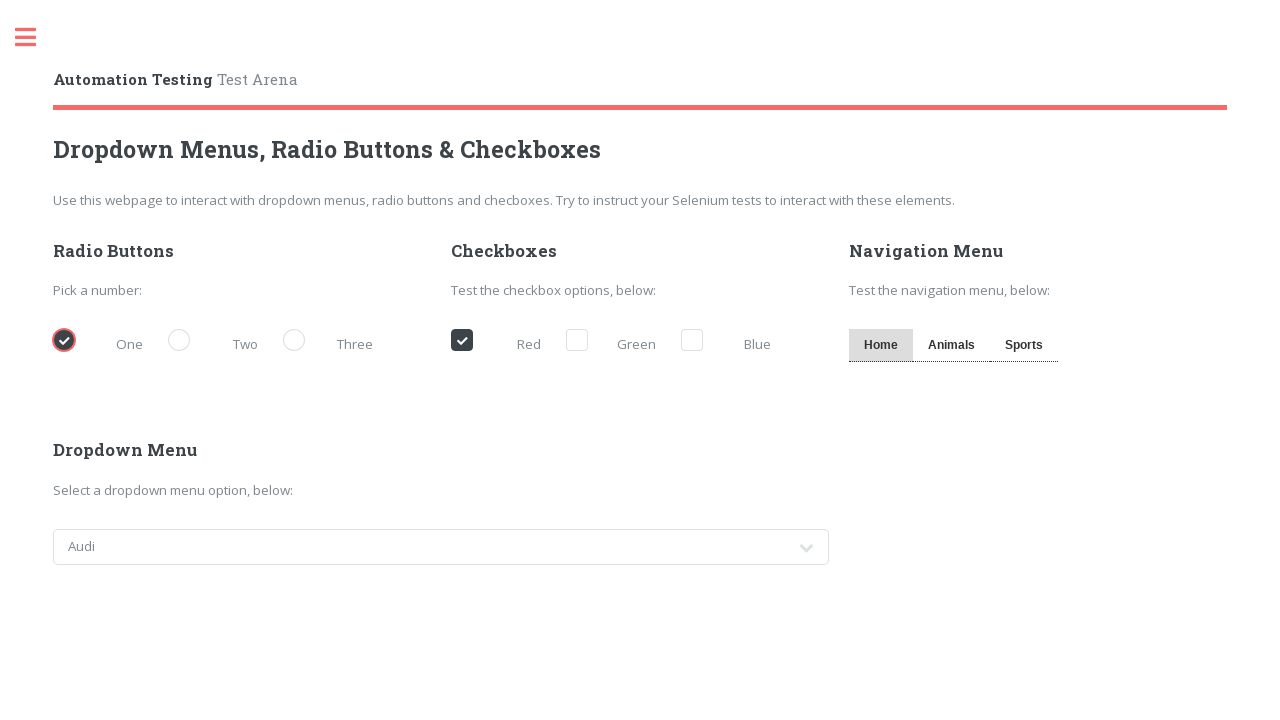

Clicked normal priority radio button at (218, 342) on [for='demo-priority-normal']
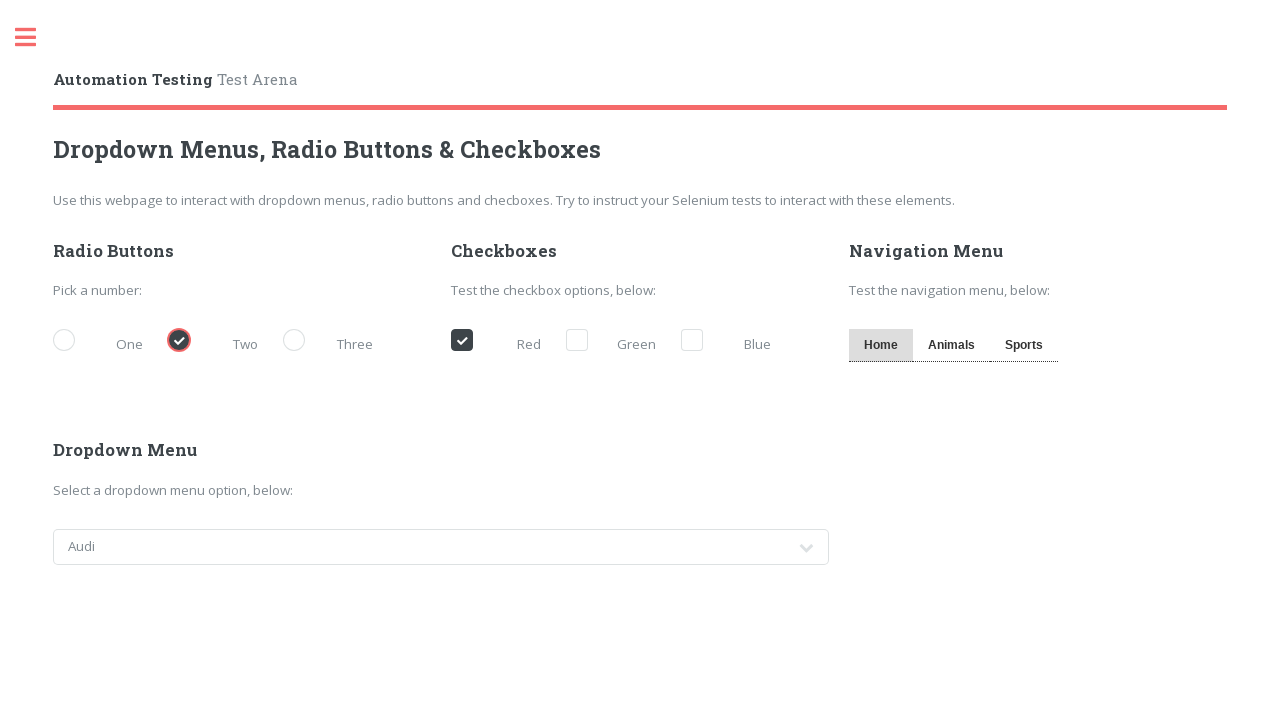

Clicked high priority radio button at (333, 342) on [for='demo-priority-high']
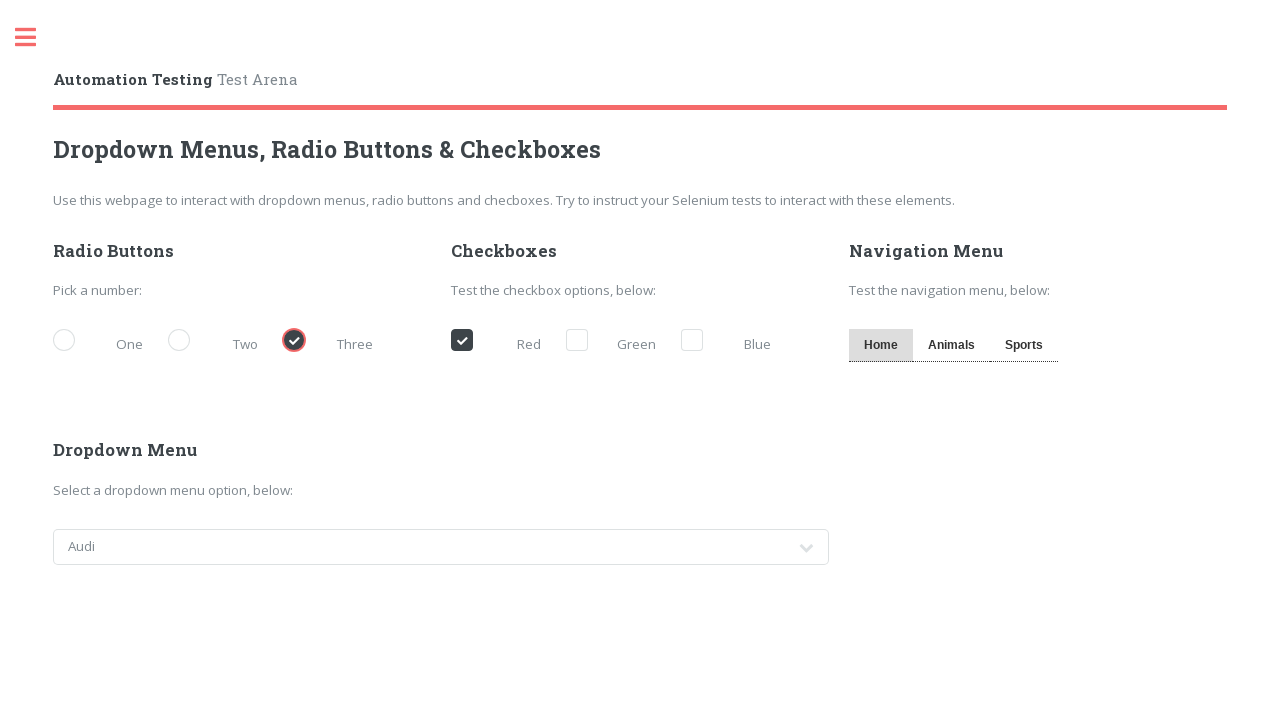

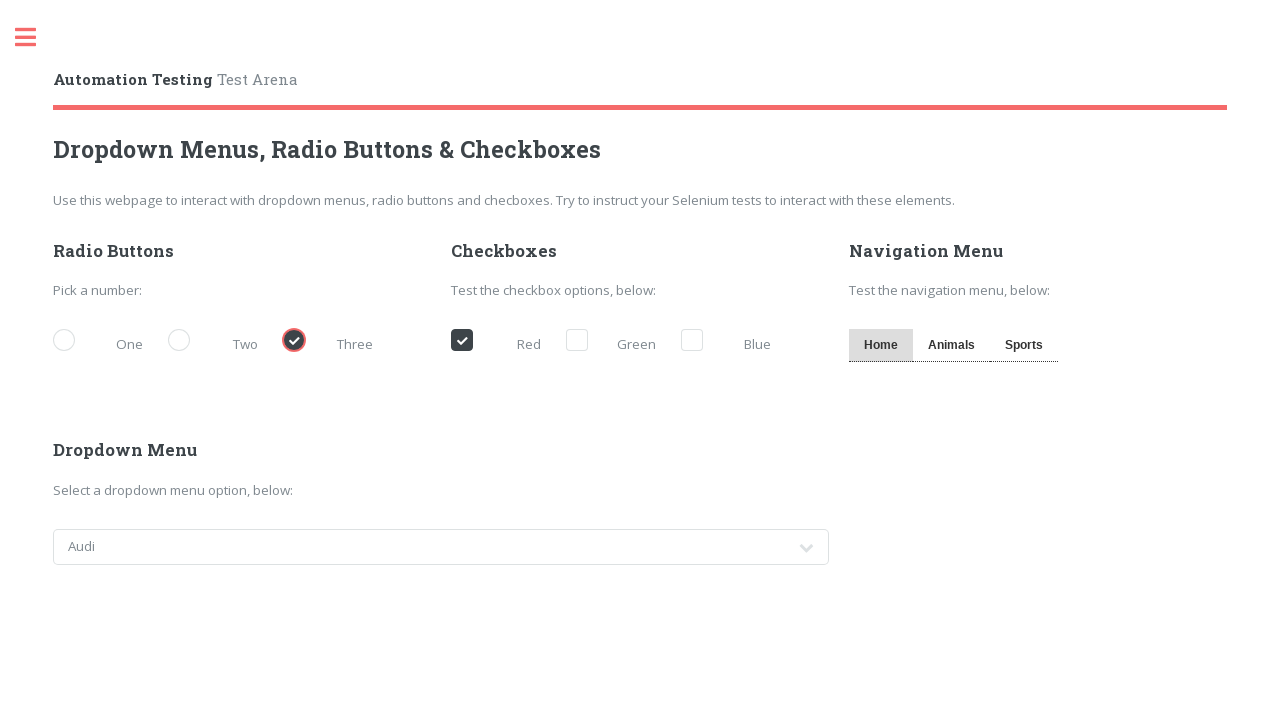